Tests JavaScript alert handling by clicking a button to trigger a normal alert and then accepting it.

Starting URL: https://the-internet.herokuapp.com/javascript_alerts

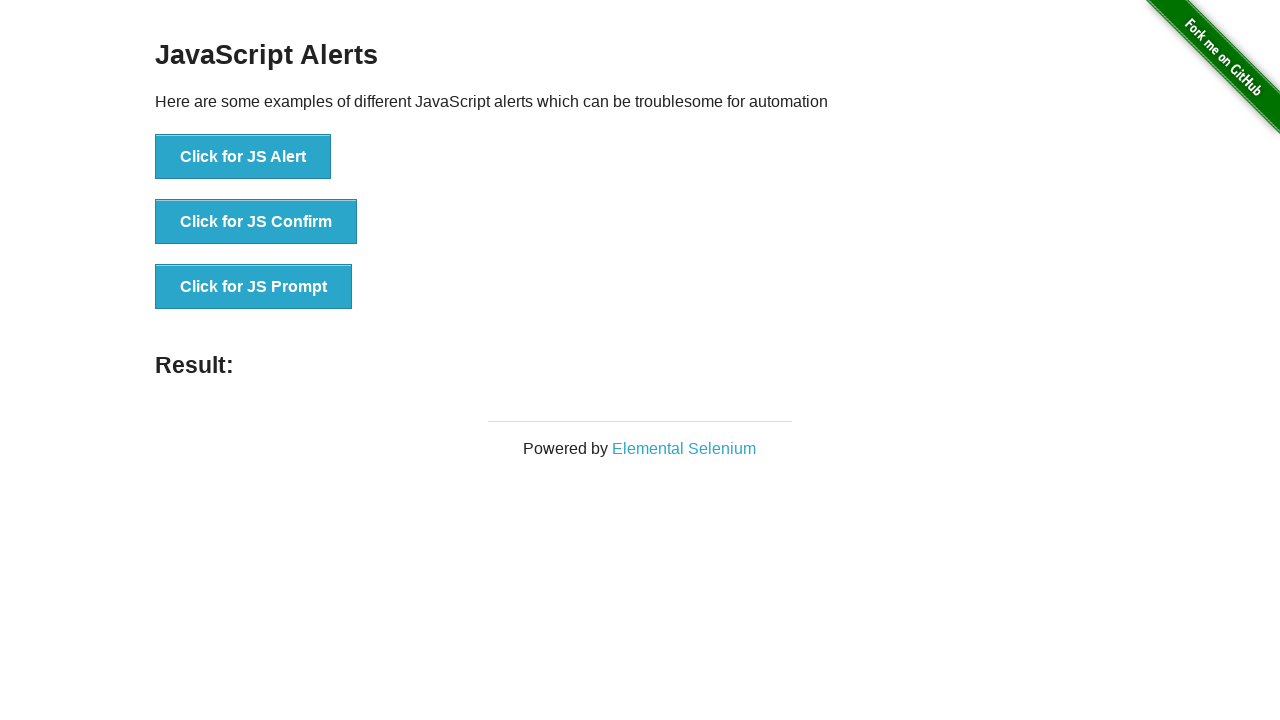

Clicked first button to trigger JavaScript alert at (243, 157) on xpath=//html/body/div[2]/div/div/ul/li[1]/button
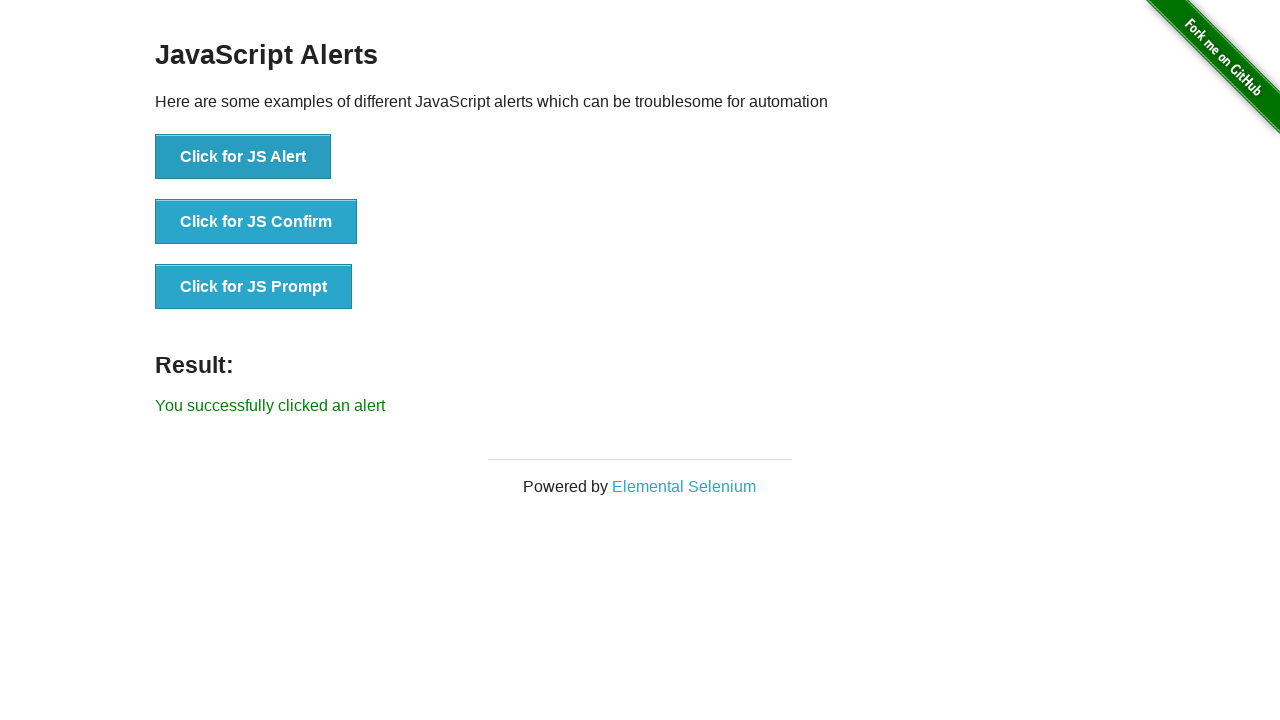

Set up dialog handler to accept alerts
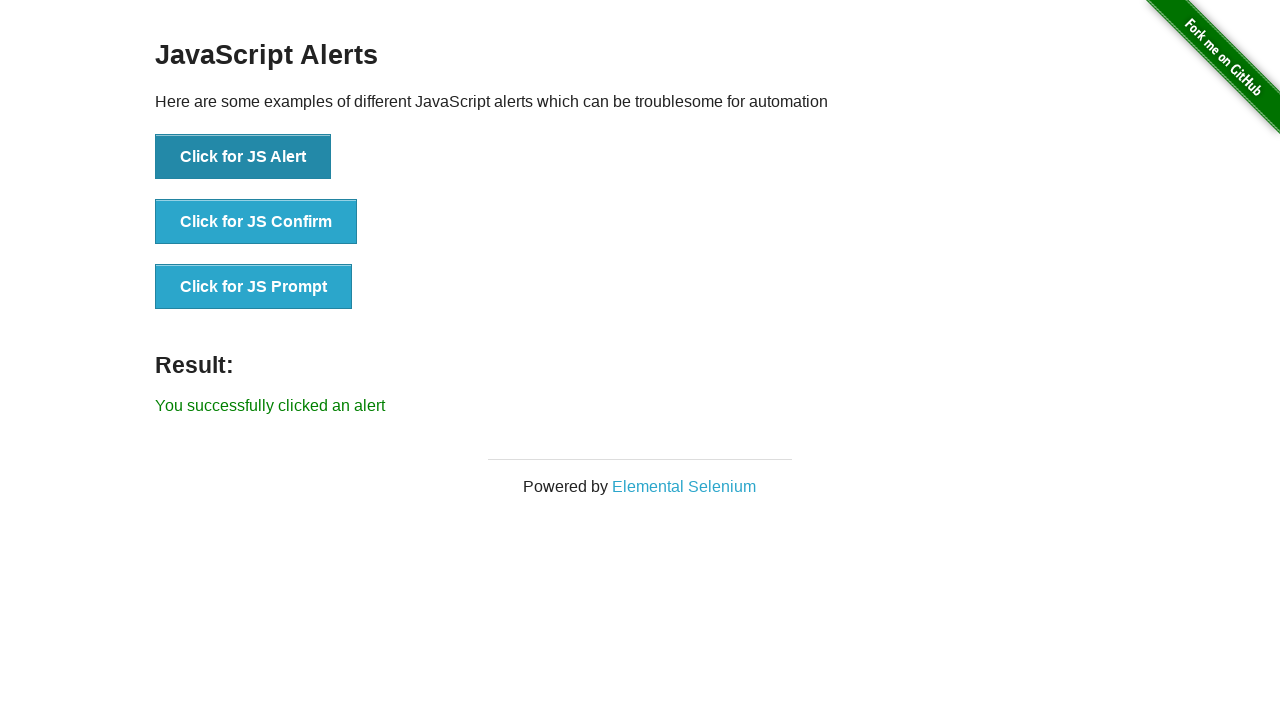

Configured one-time dialog handler to accept next alert
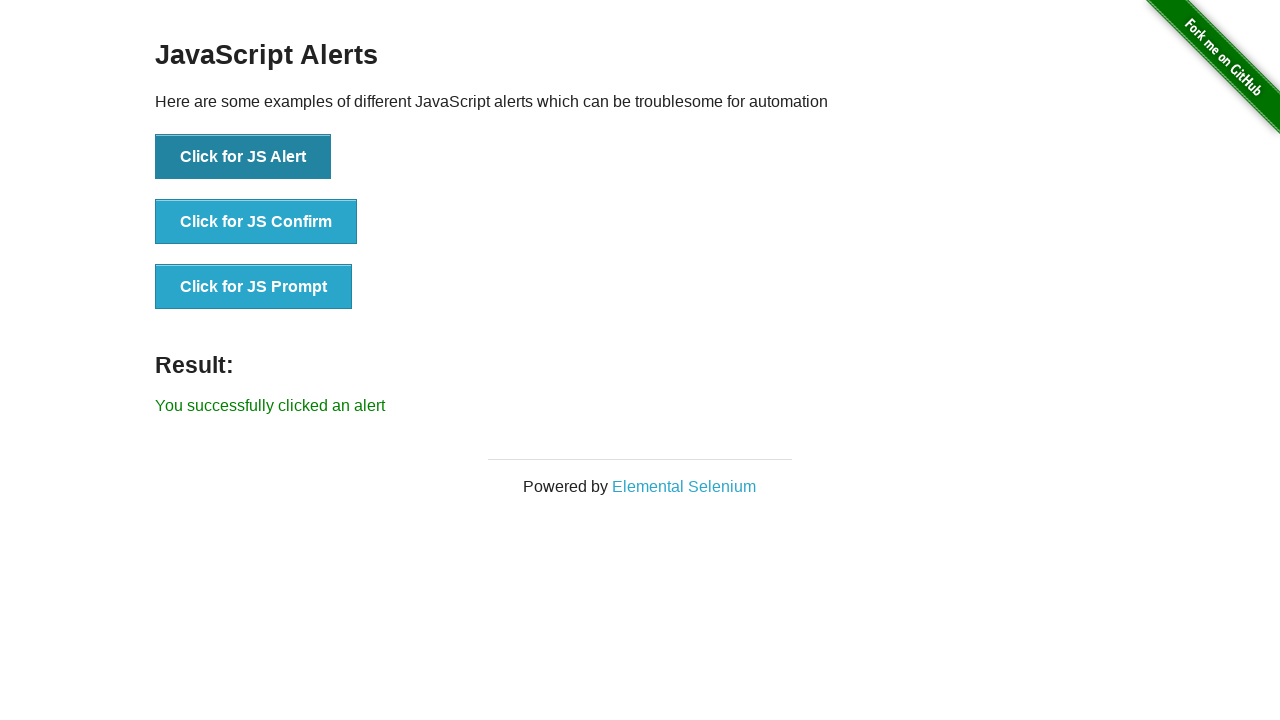

Clicked button with jsAlert() onclick handler at (243, 157) on button[onclick='jsAlert()']
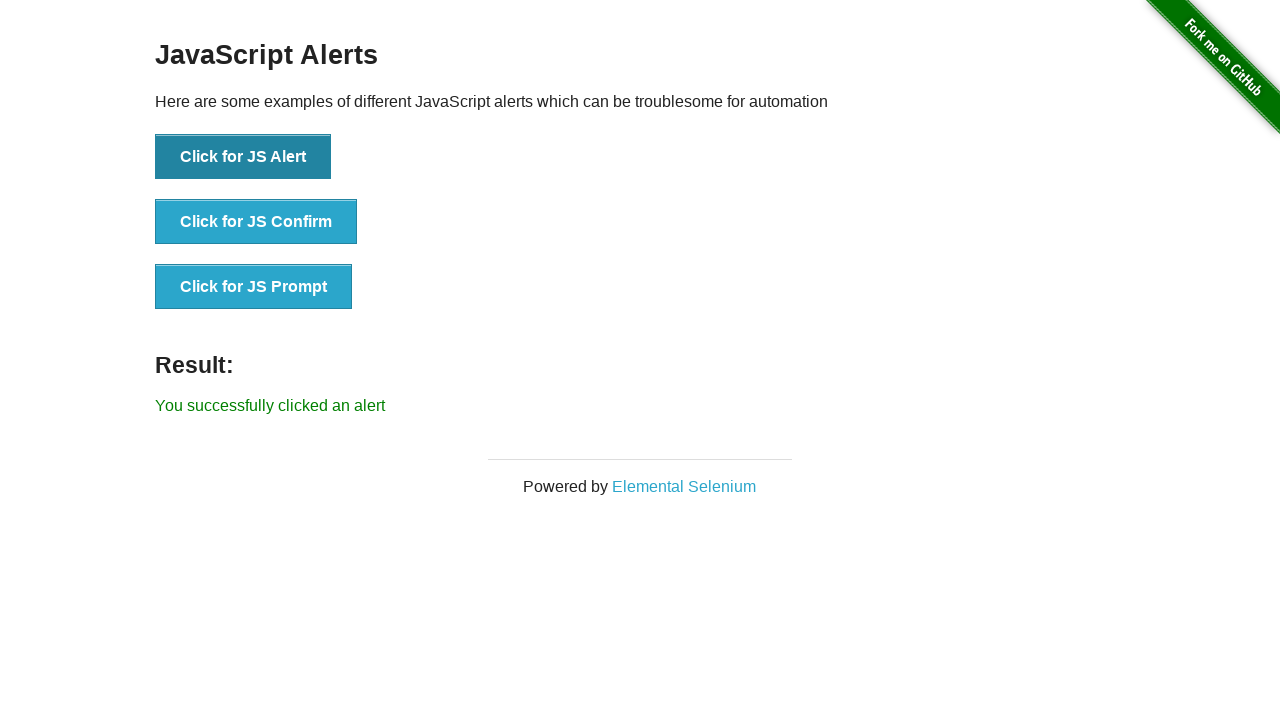

Alert was accepted and result element appeared
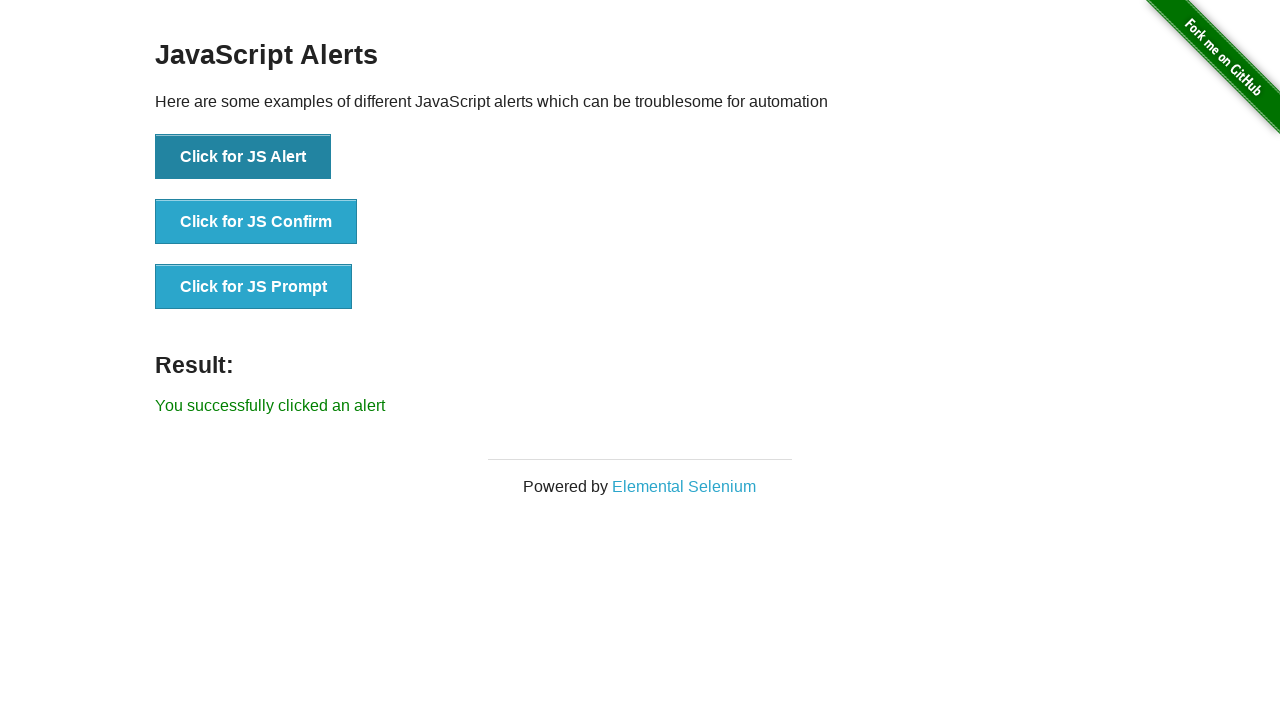

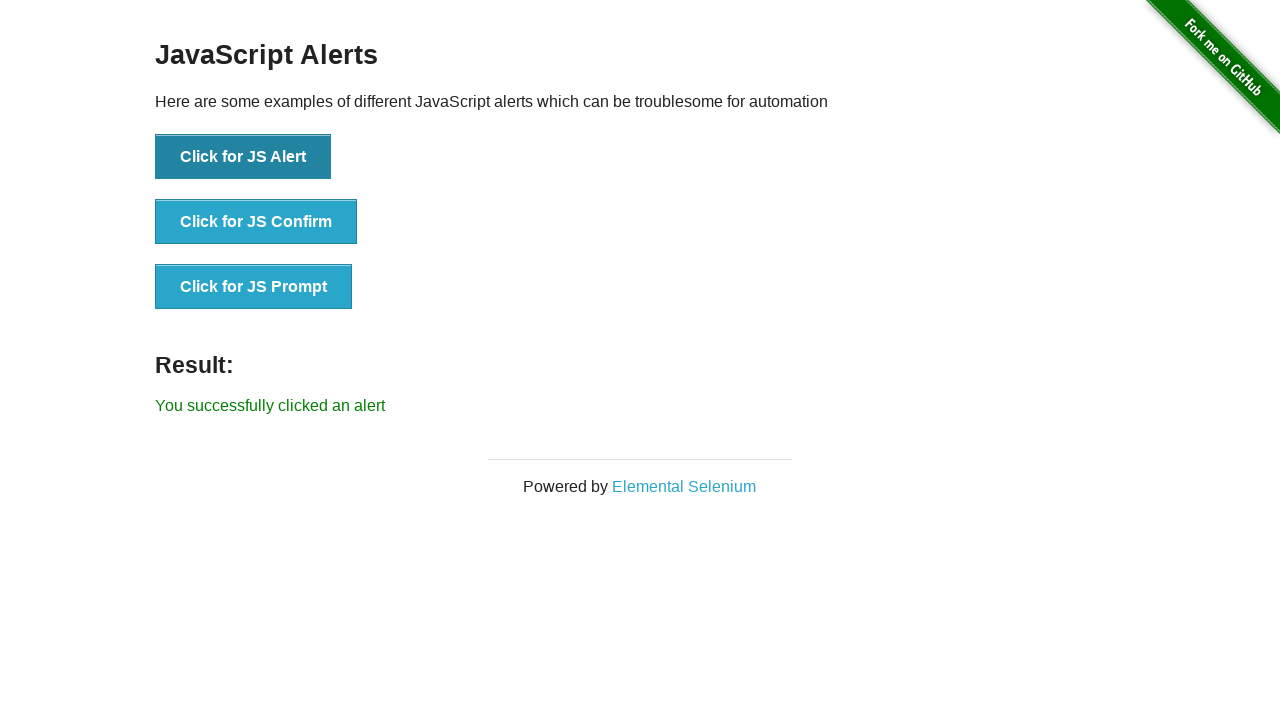